Navigates to a Japanese restaurant ordering page, accepts terms by checking a checkbox and clicking the agreement button

Starting URL: https://unagi-hirokawa.jp/orders/kr/calendar

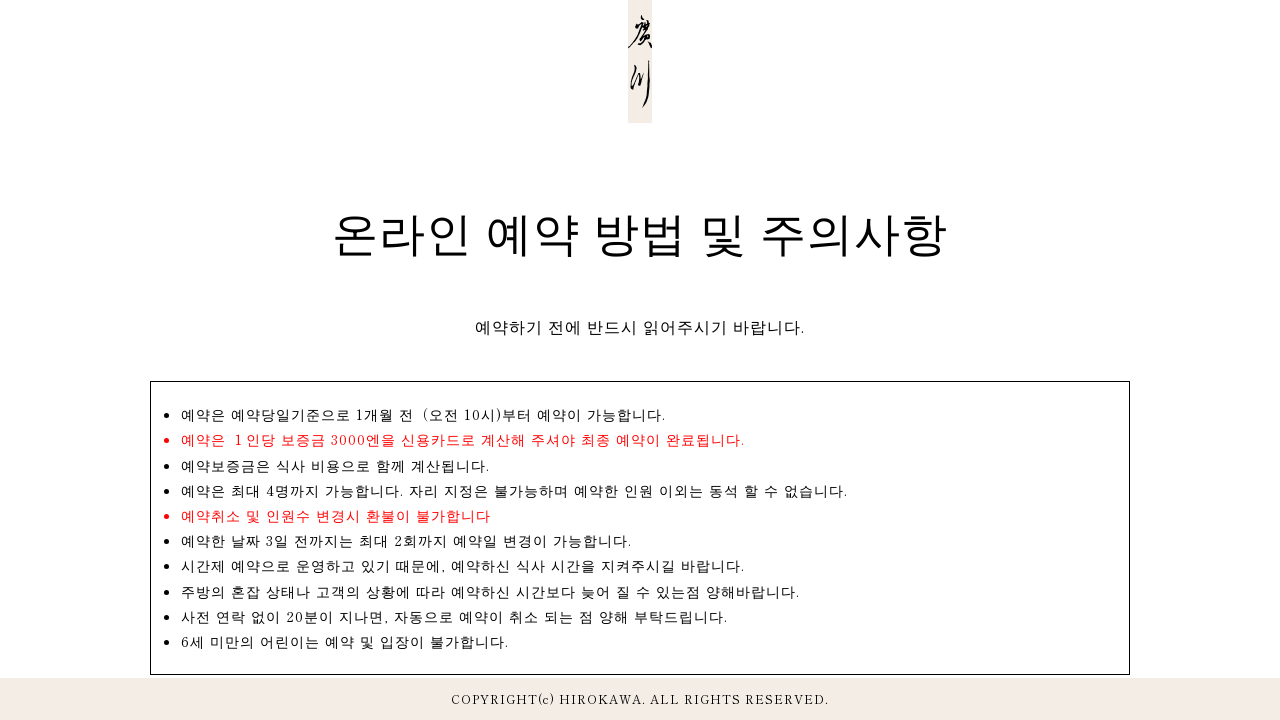

Waited 5 seconds for page to load
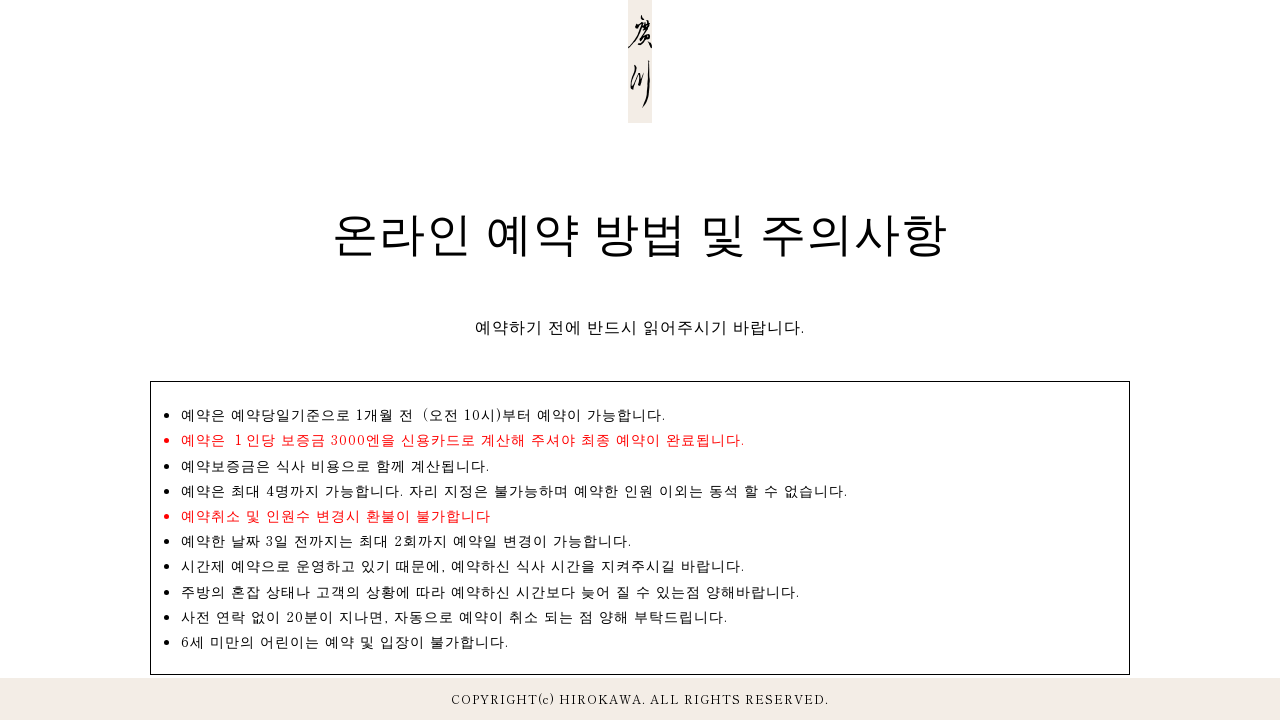

Checked the terms and conditions checkbox at (509, 457) on #terms
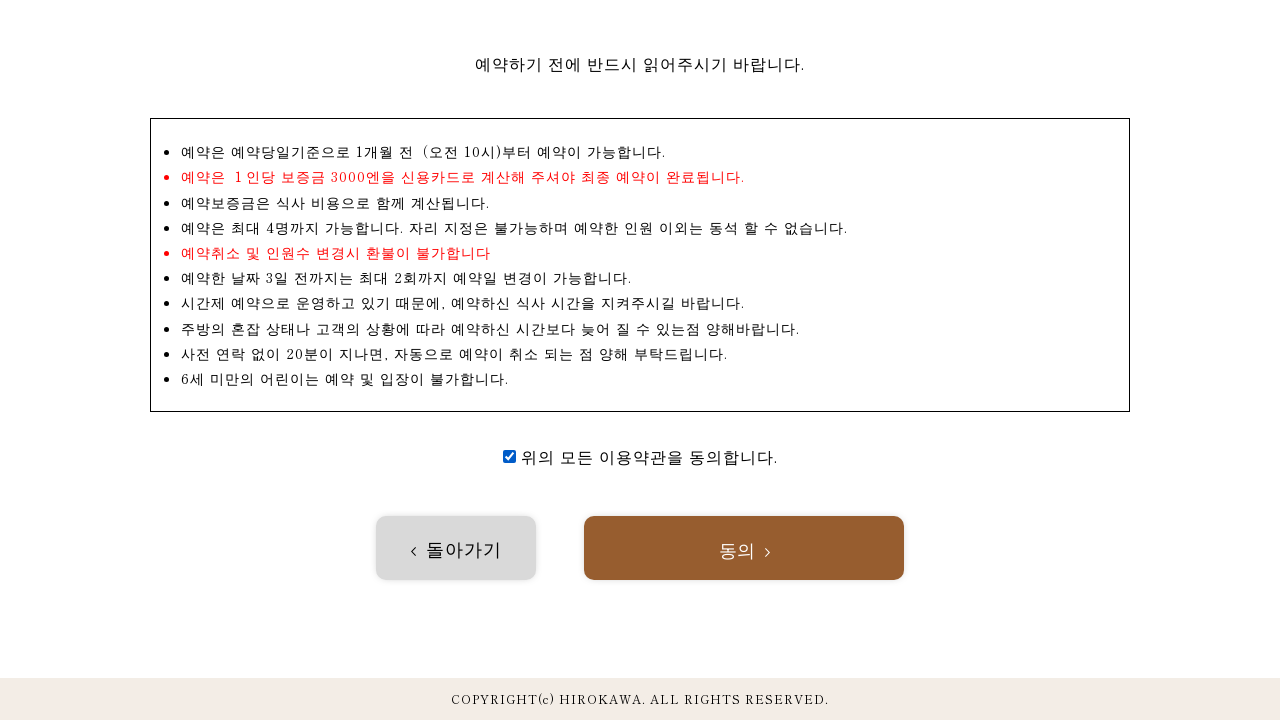

Clicked the agreement/next button to proceed at (744, 548) on #btn_next
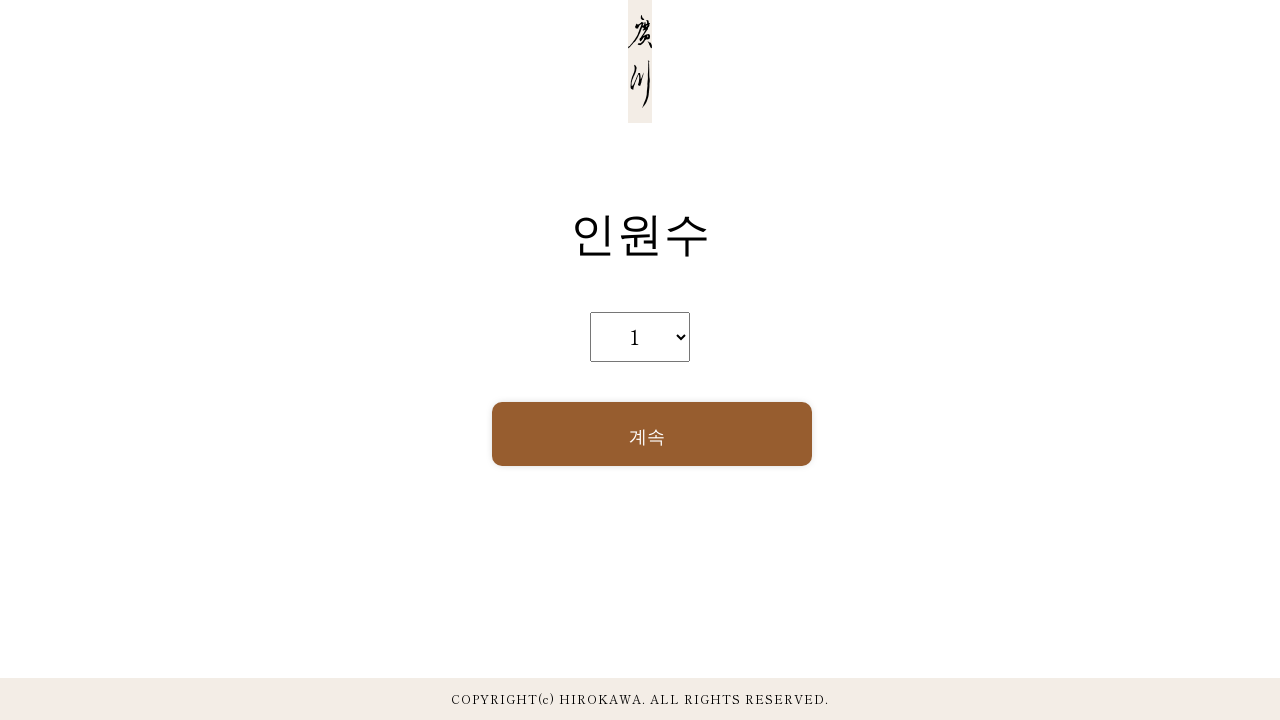

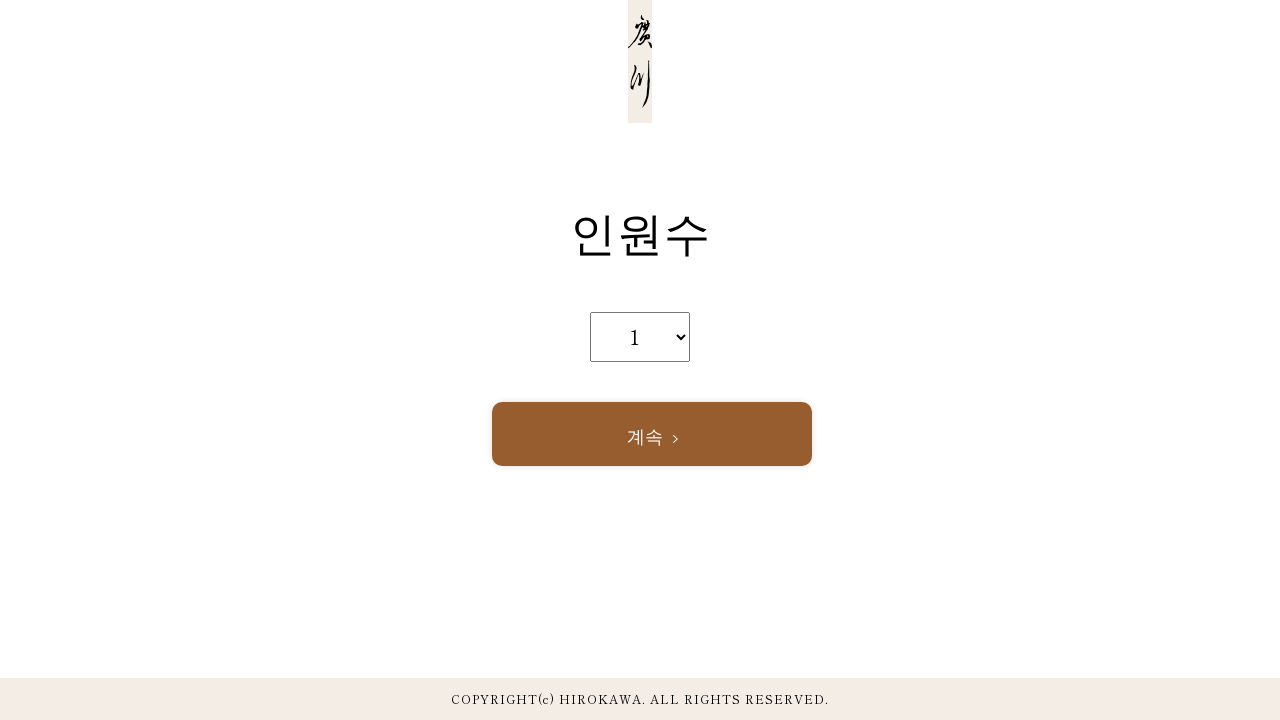